Tests JavaScript alert popup handling by clicking a confirmation alert button, accepting the alert, then navigates to another site to test closing a modal popup.

Starting URL: http://www.tizag.com/javascriptT/javascriptalert.php

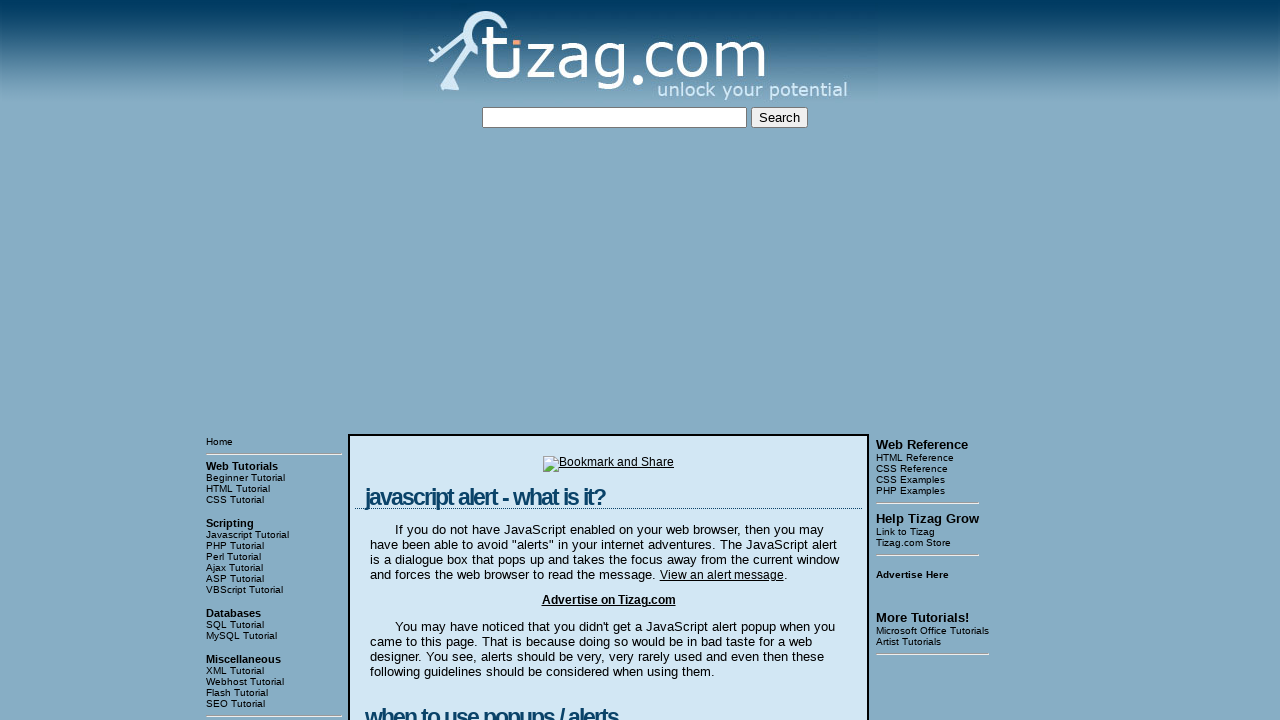

Clicked the Confirmation Alert button at (428, 361) on input[value='Confirmation Alert']
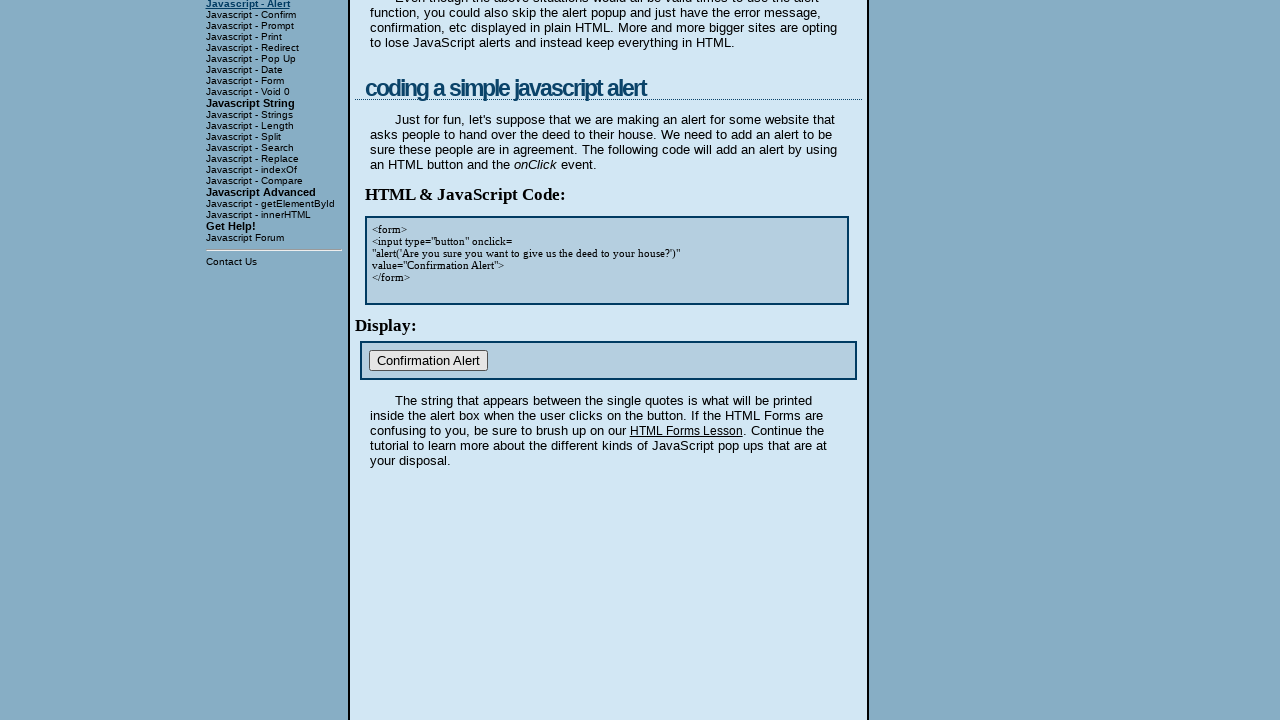

Set up dialog handler to accept JavaScript alerts
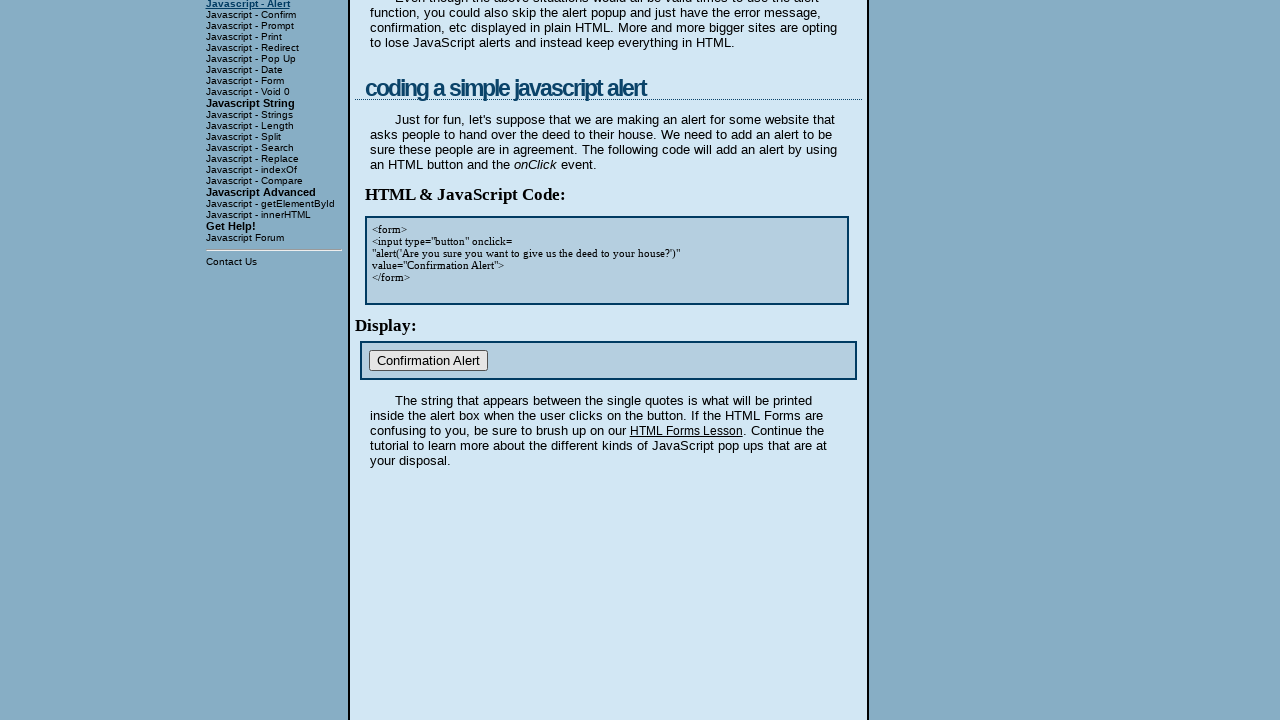

Waited for alert to be processed
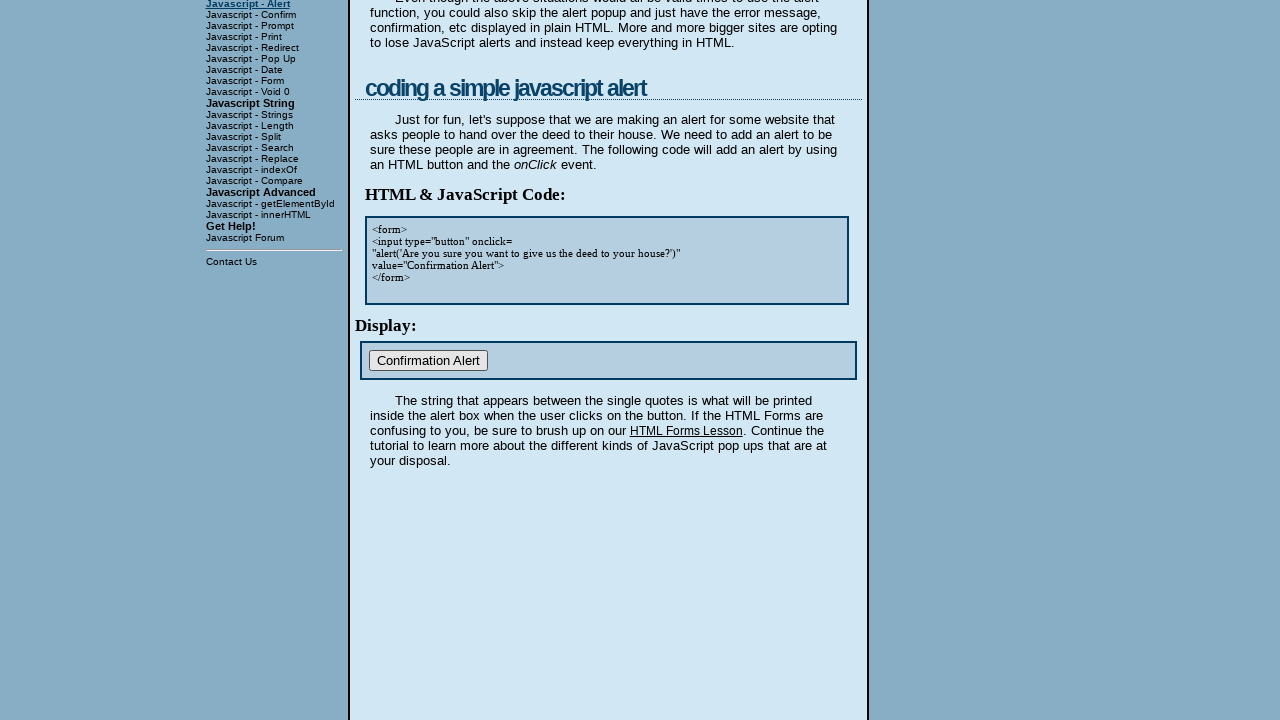

Navigated to HDFC website to test modal popup
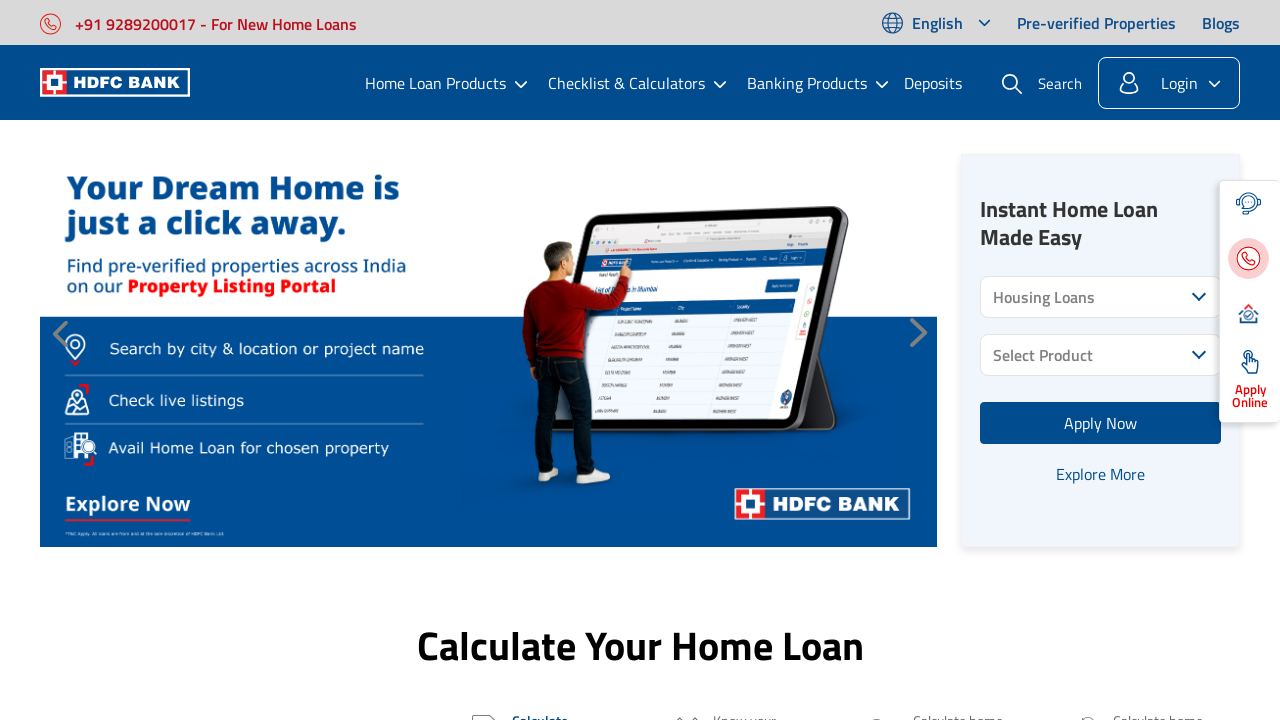

HDFC page DOM content loaded
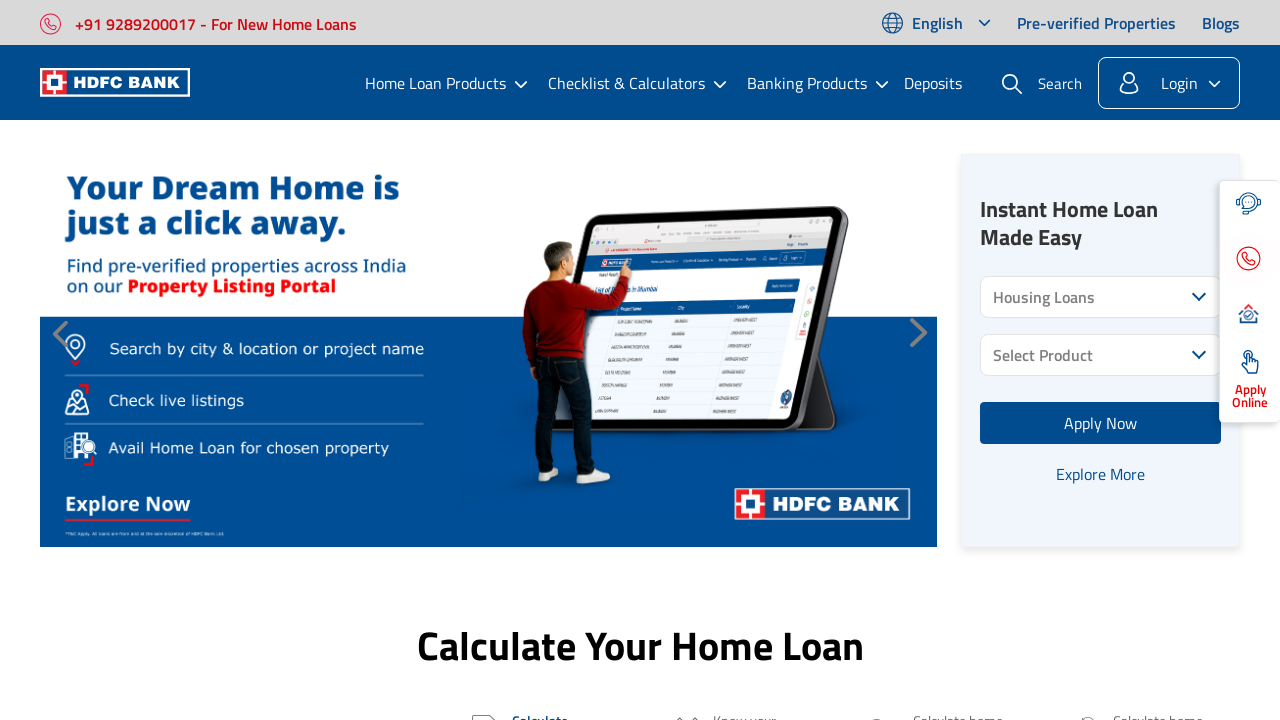

Modal popup did not appear or close button not found
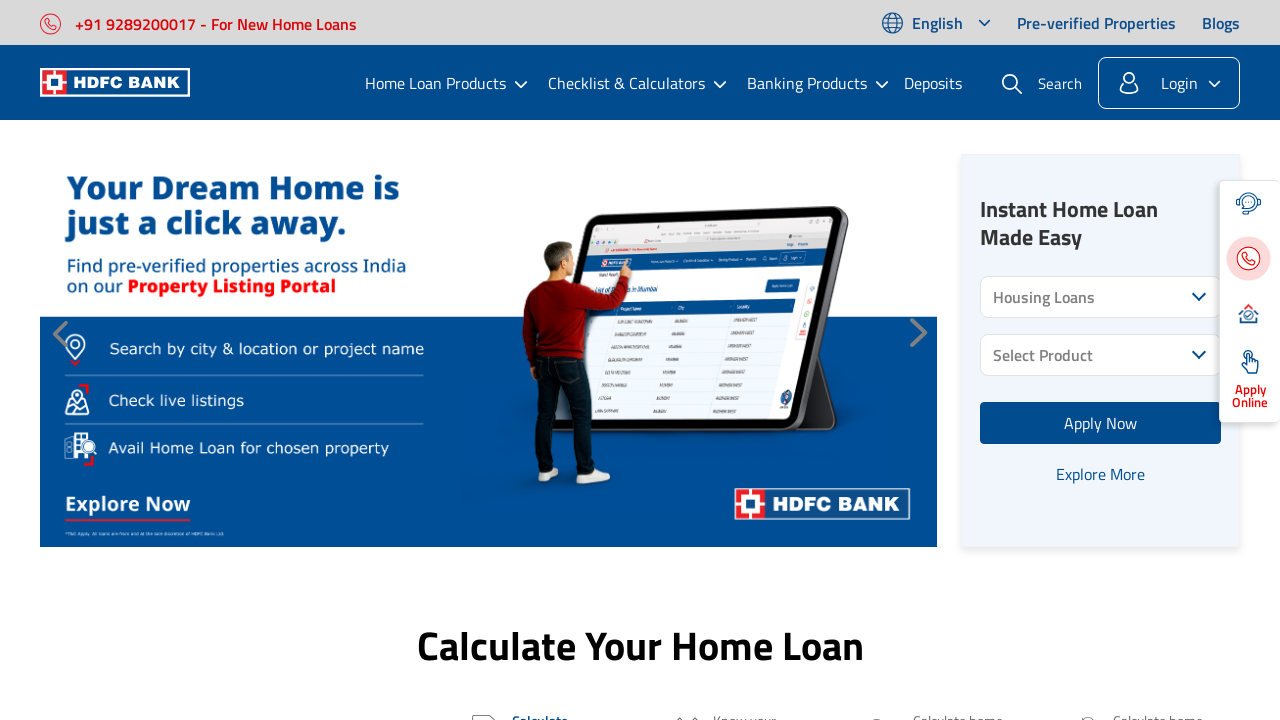

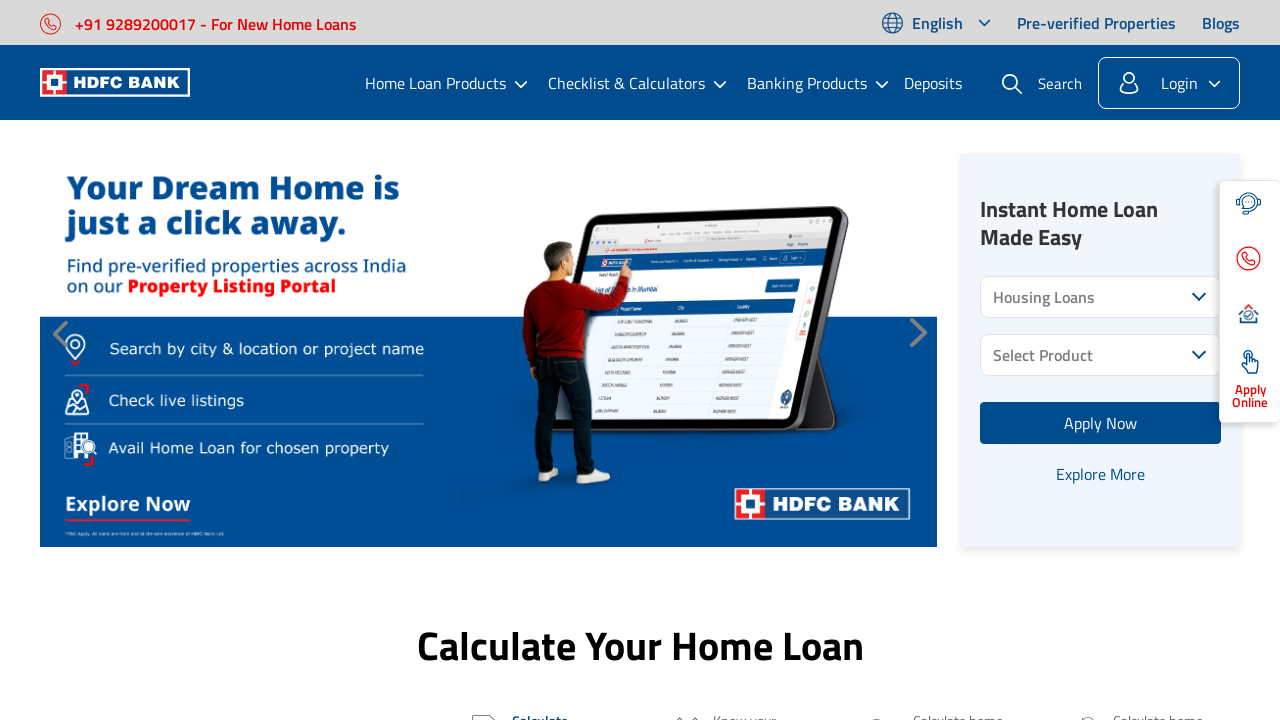